Tests the autocomplete functionality by typing partial text into an autocomplete input field

Starting URL: https://www.rahulshettyacademy.com/AutomationPractice/

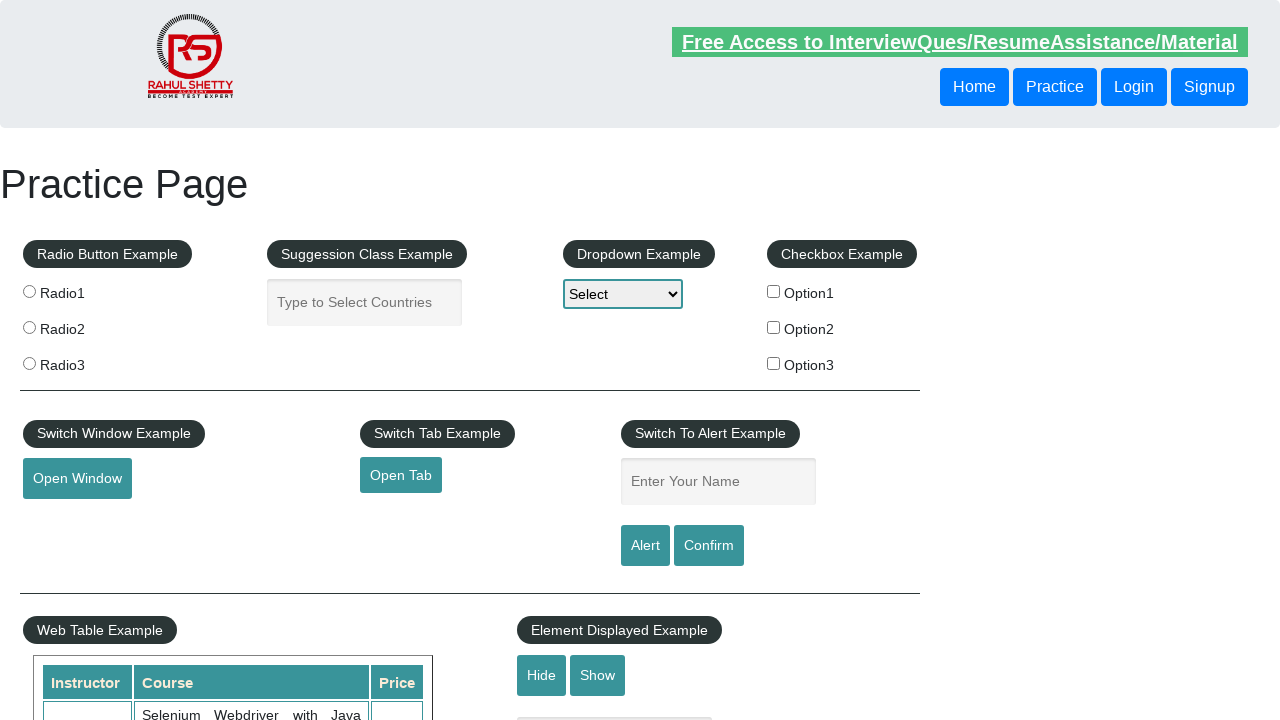

Filled autocomplete input field with partial text 'Chin' on input#autocomplete
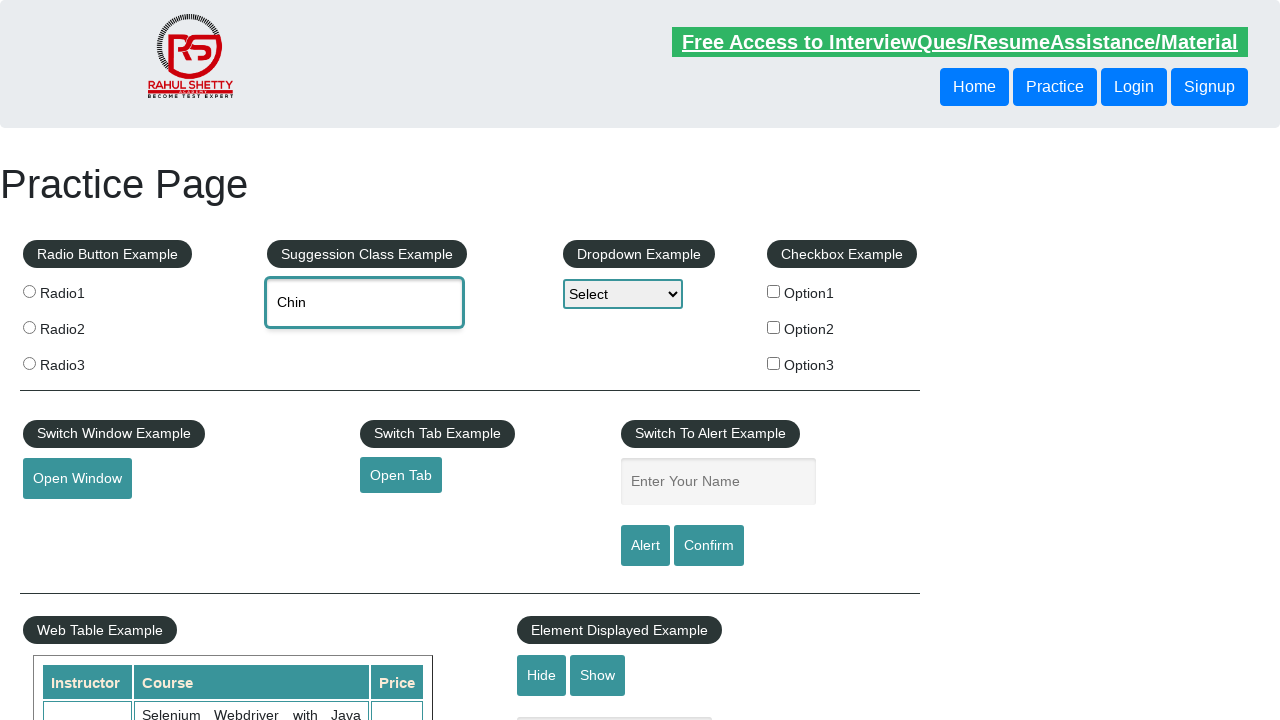

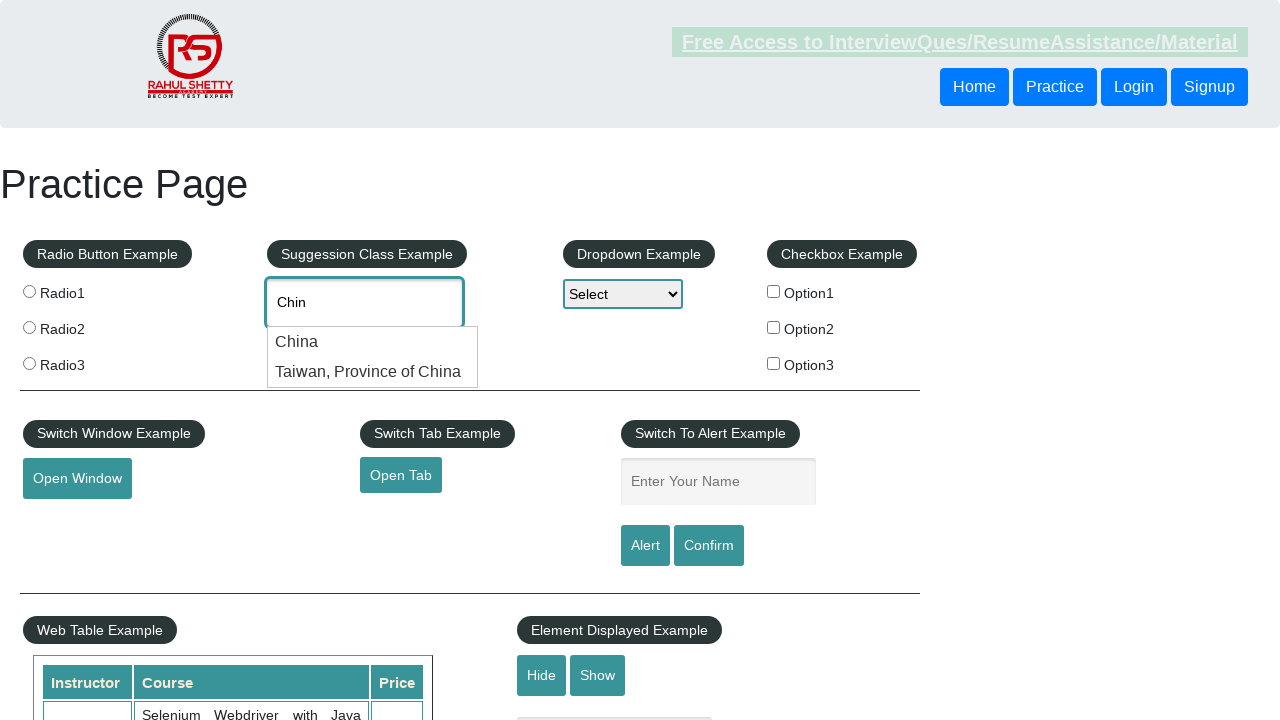